Tests filtering to display only completed items

Starting URL: https://demo.playwright.dev/todomvc

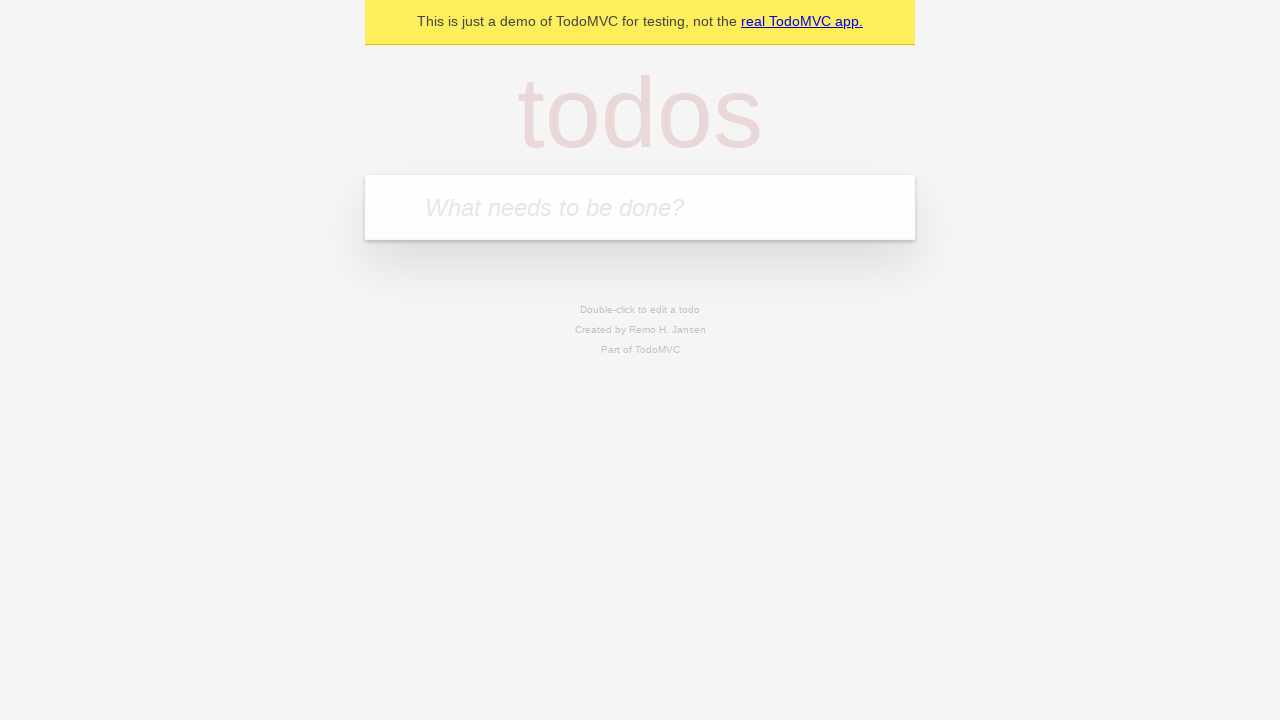

Filled todo input with 'buy some cheese' on internal:attr=[placeholder="What needs to be done?"i]
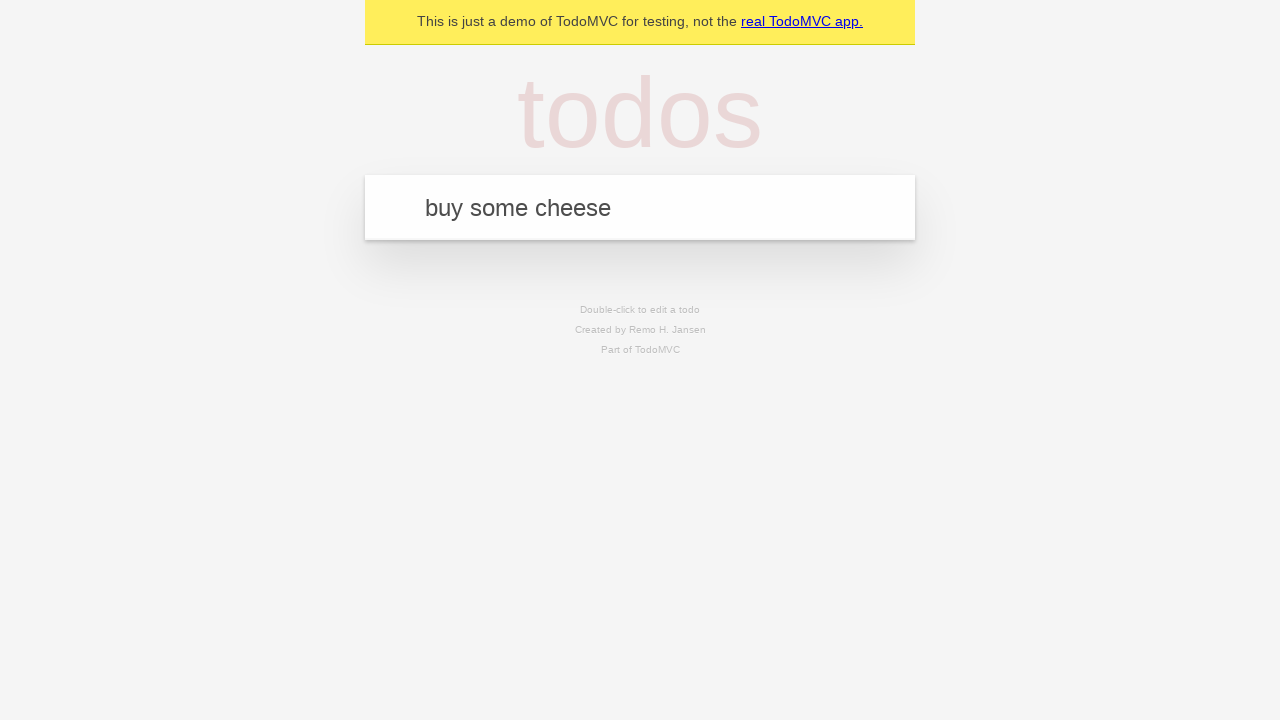

Pressed Enter to create first todo item on internal:attr=[placeholder="What needs to be done?"i]
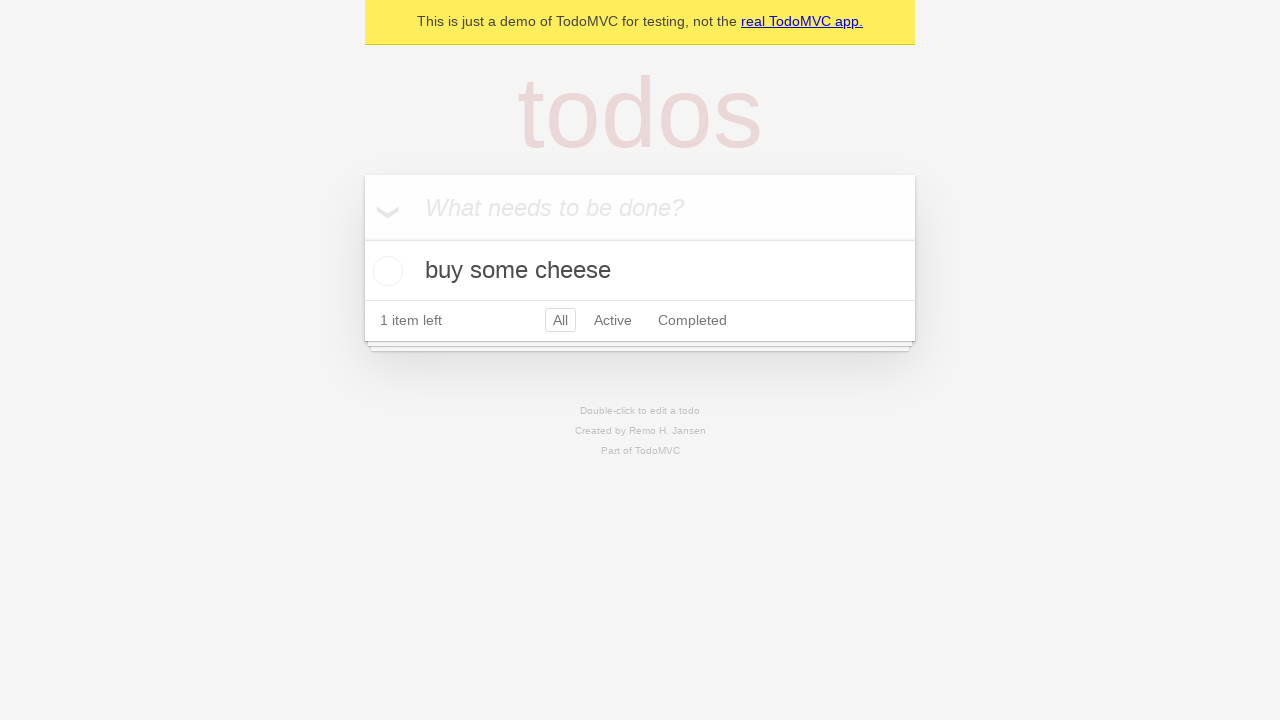

Filled todo input with 'feed the cats and dogs' on internal:attr=[placeholder="What needs to be done?"i]
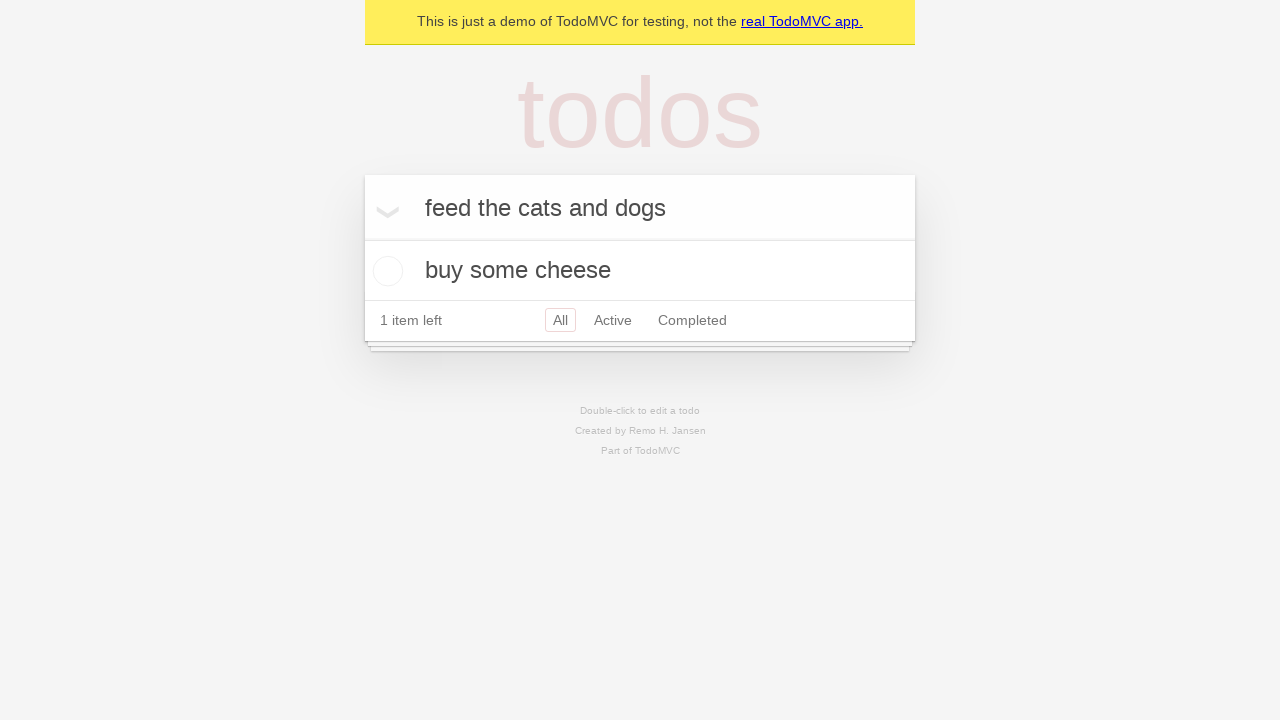

Pressed Enter to create second todo item on internal:attr=[placeholder="What needs to be done?"i]
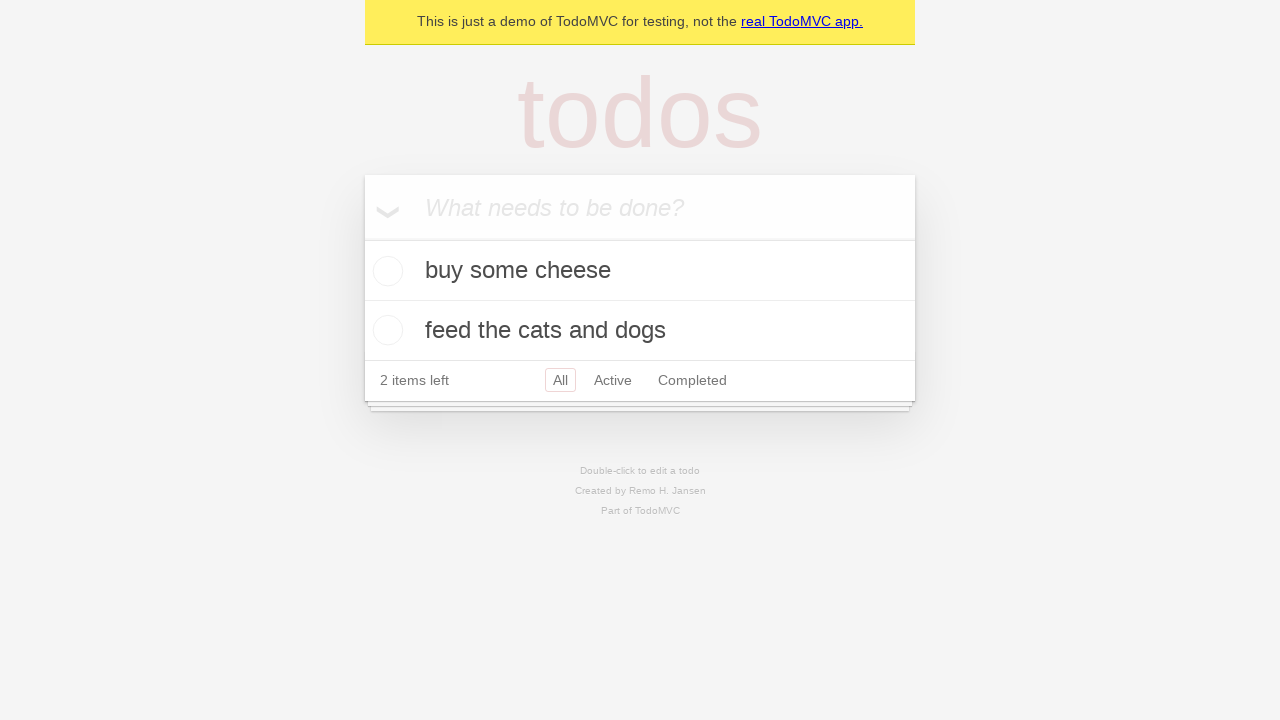

Filled todo input with 'book a doctors appointment' on internal:attr=[placeholder="What needs to be done?"i]
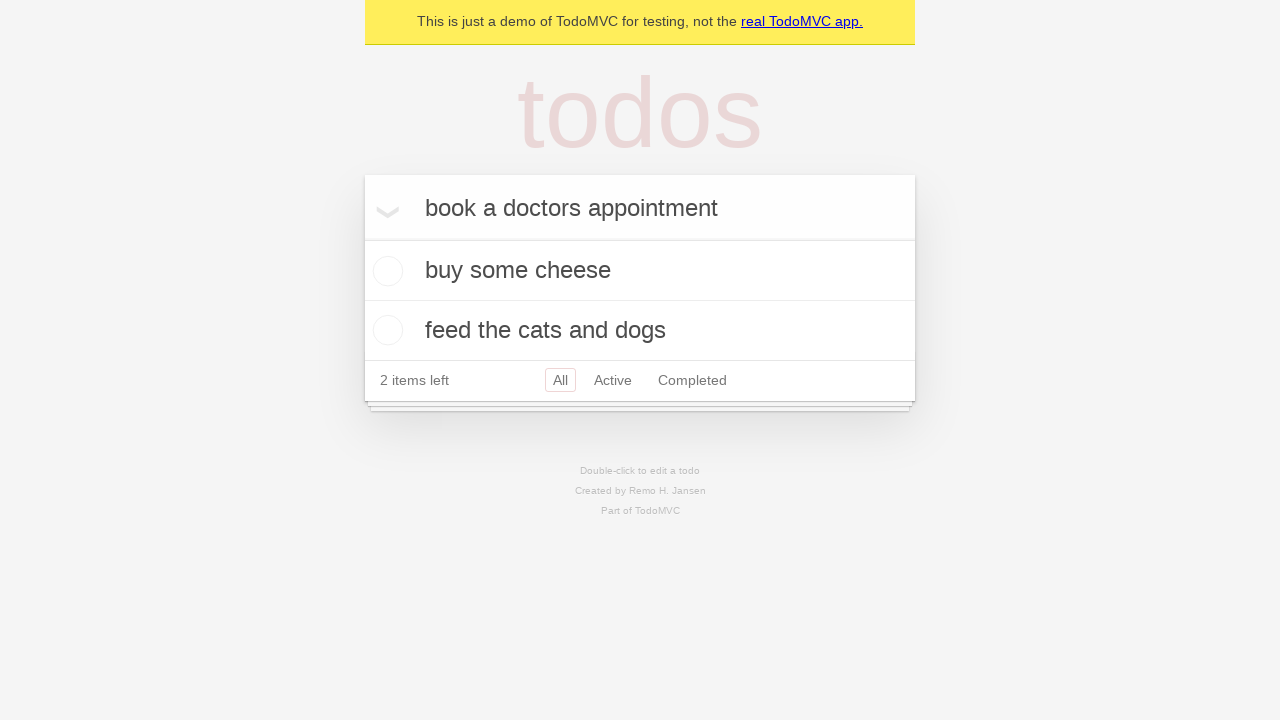

Pressed Enter to create third todo item on internal:attr=[placeholder="What needs to be done?"i]
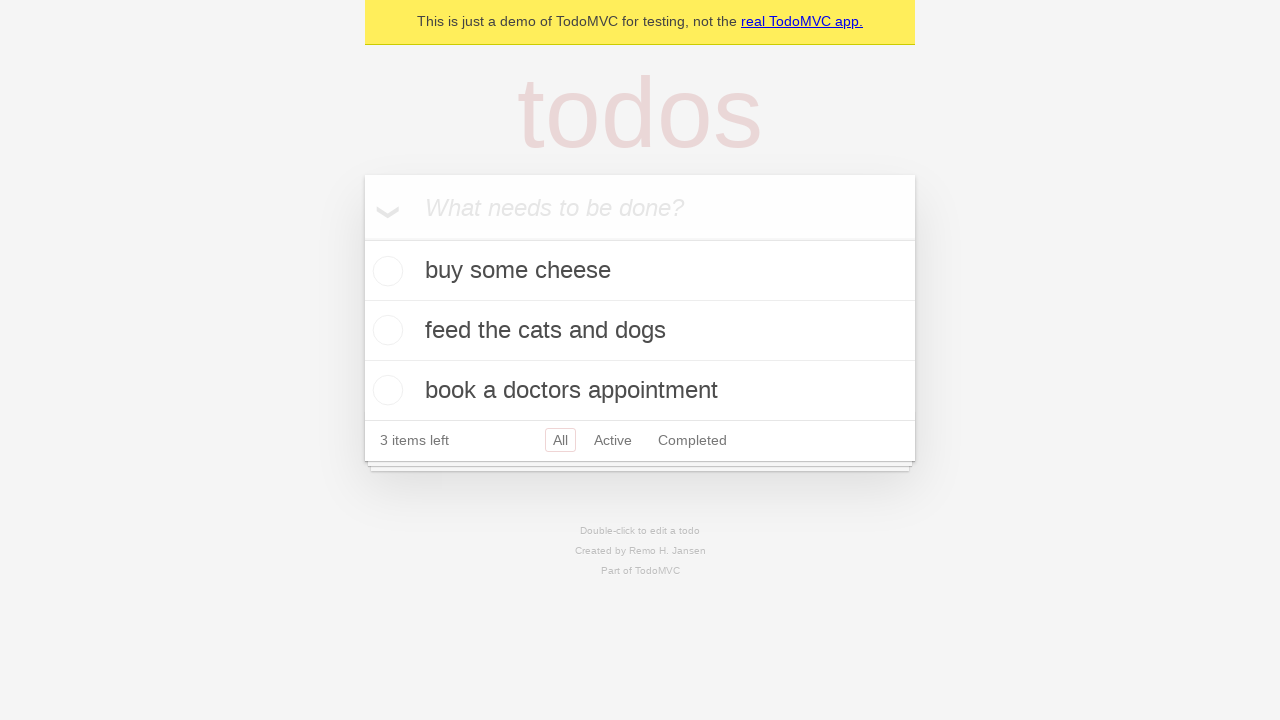

Checked the checkbox for second todo item at (385, 330) on internal:testid=[data-testid="todo-item"s] >> nth=1 >> internal:role=checkbox
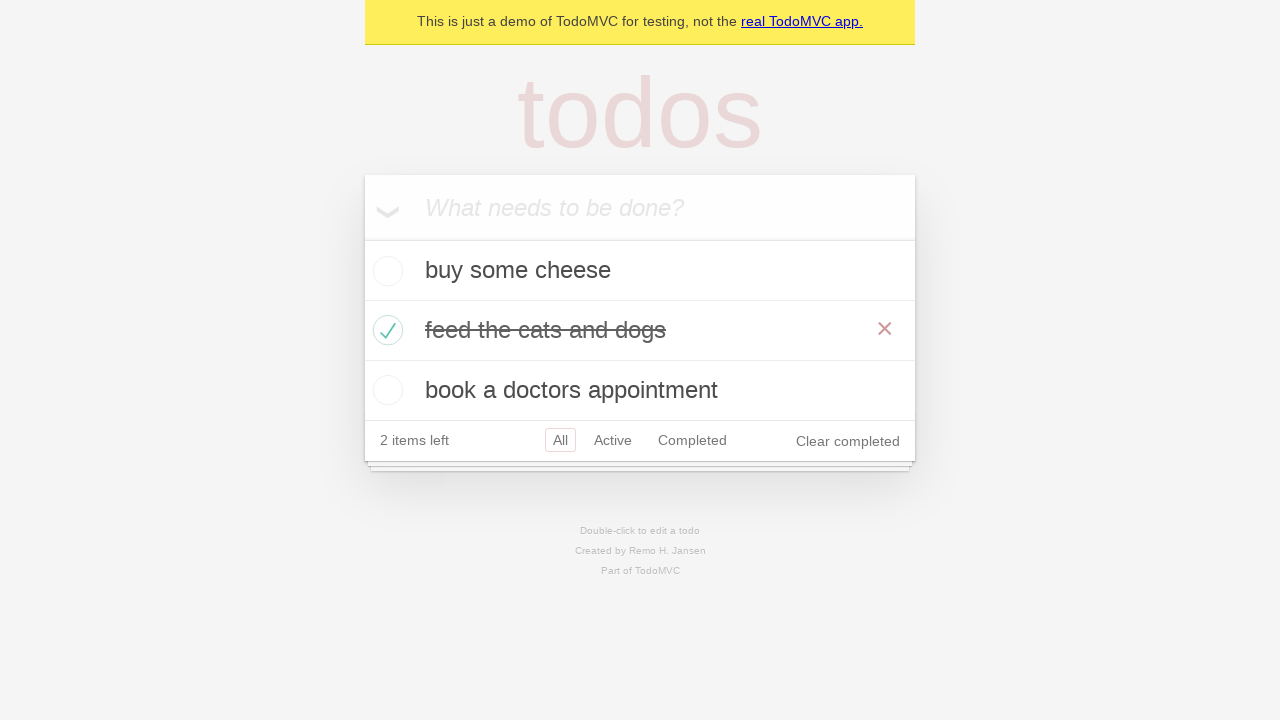

Clicked Completed filter to display only completed items at (692, 440) on internal:role=link[name="Completed"i]
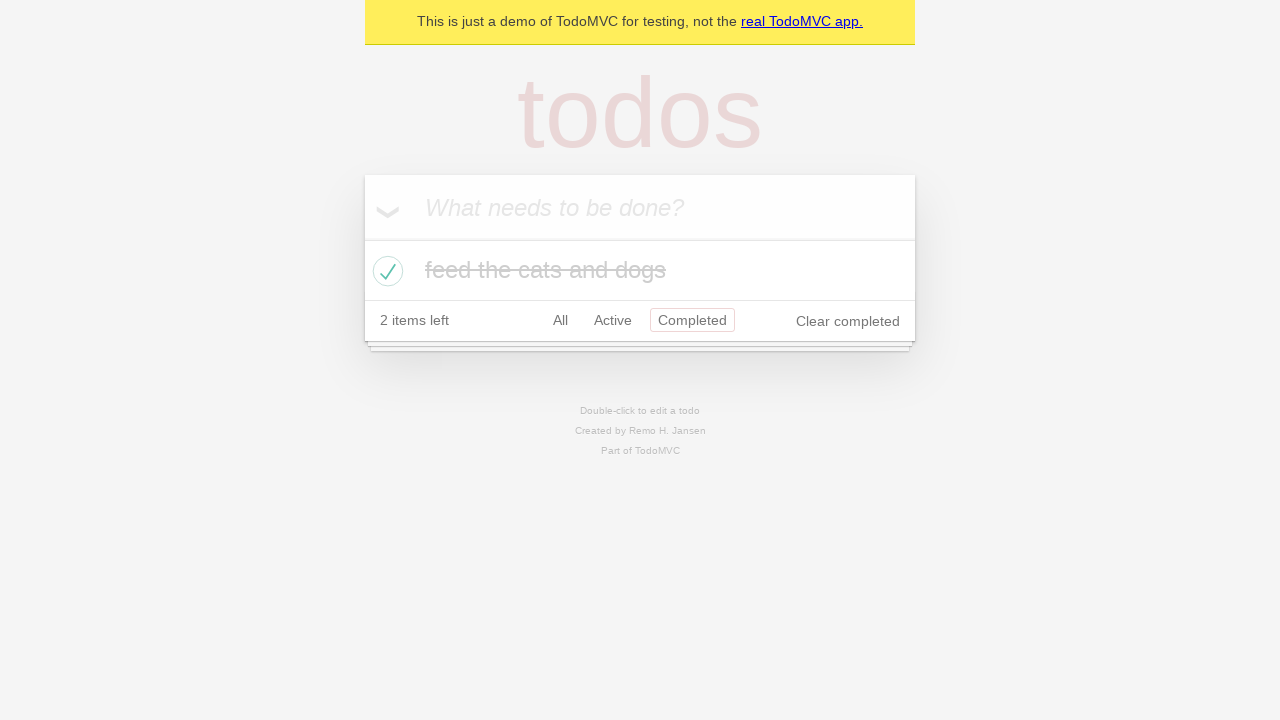

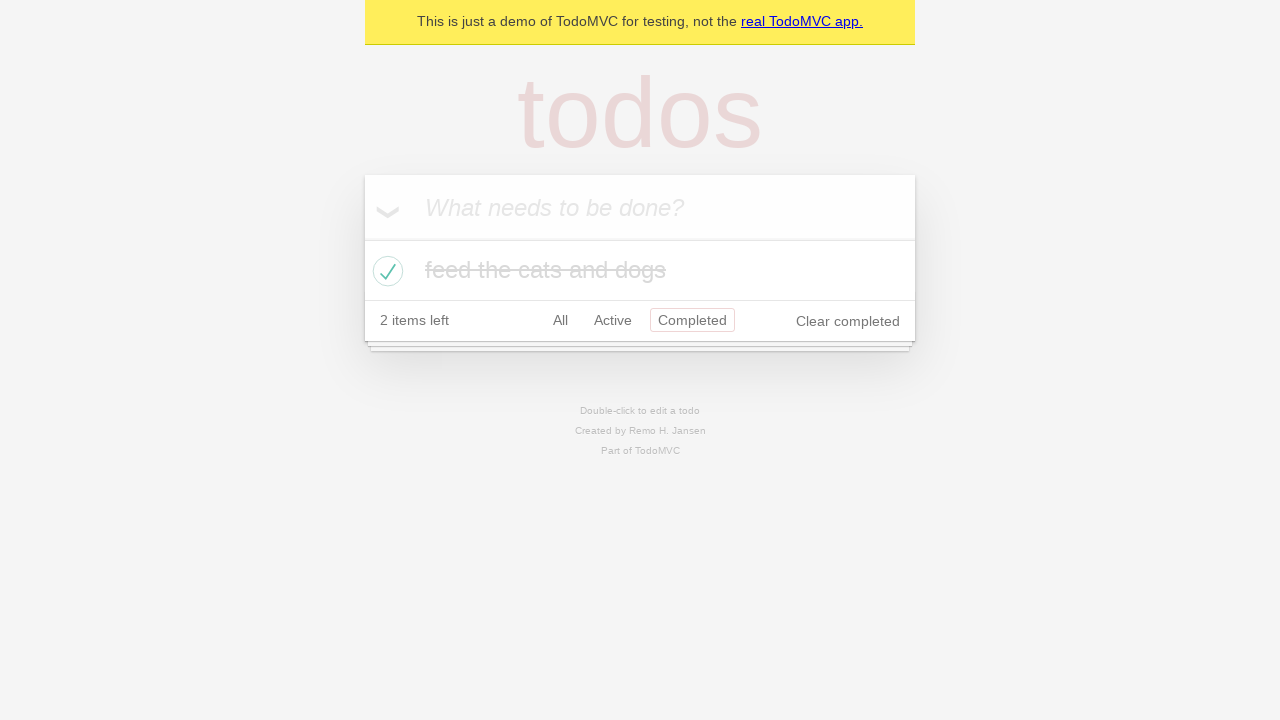